Tests a web form by filling in a text field with "Selenium", submitting the form, and verifying the success message is displayed.

Starting URL: https://www.selenium.dev/selenium/web/web-form.html

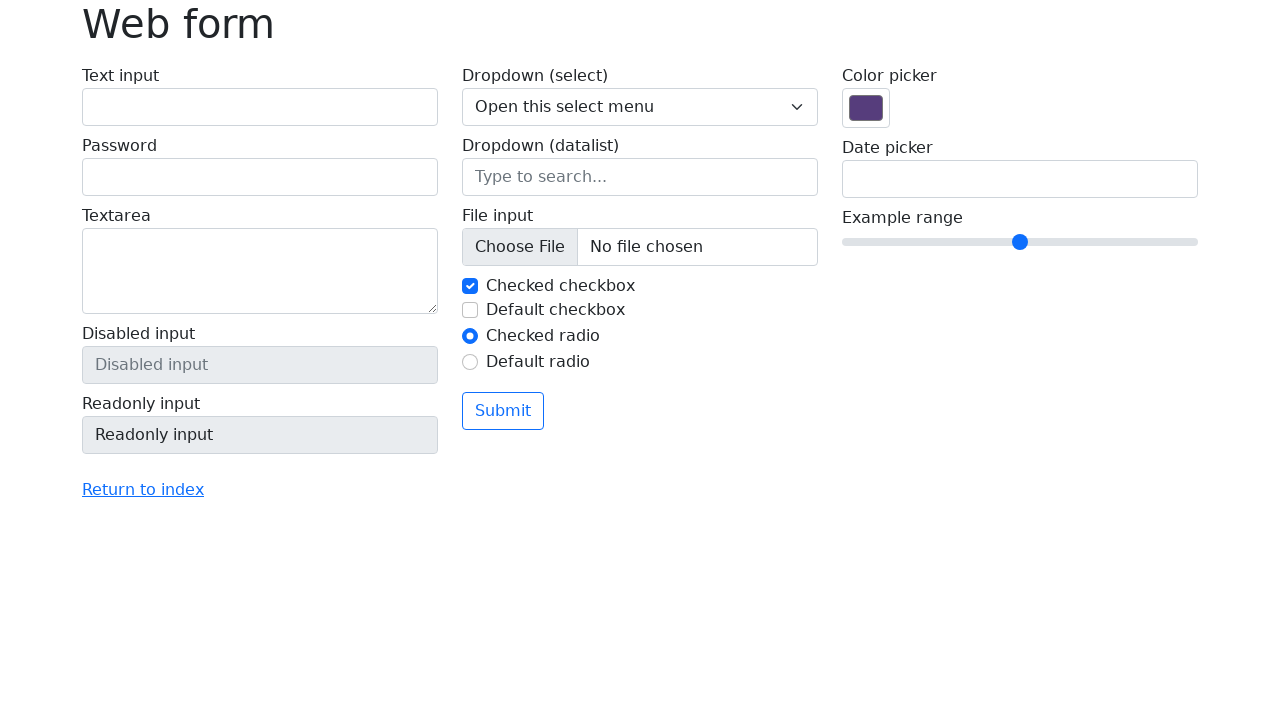

Verified page title is 'Web form'
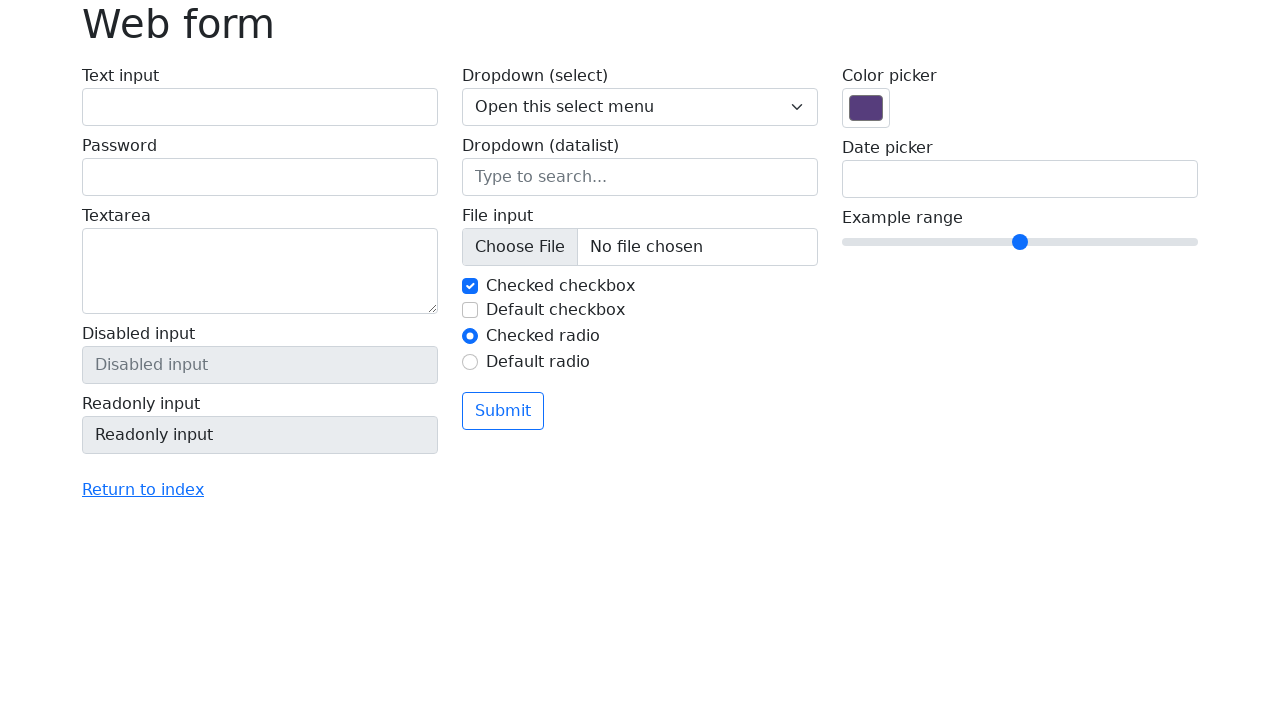

Filled text field with 'Selenium' on input[name='my-text']
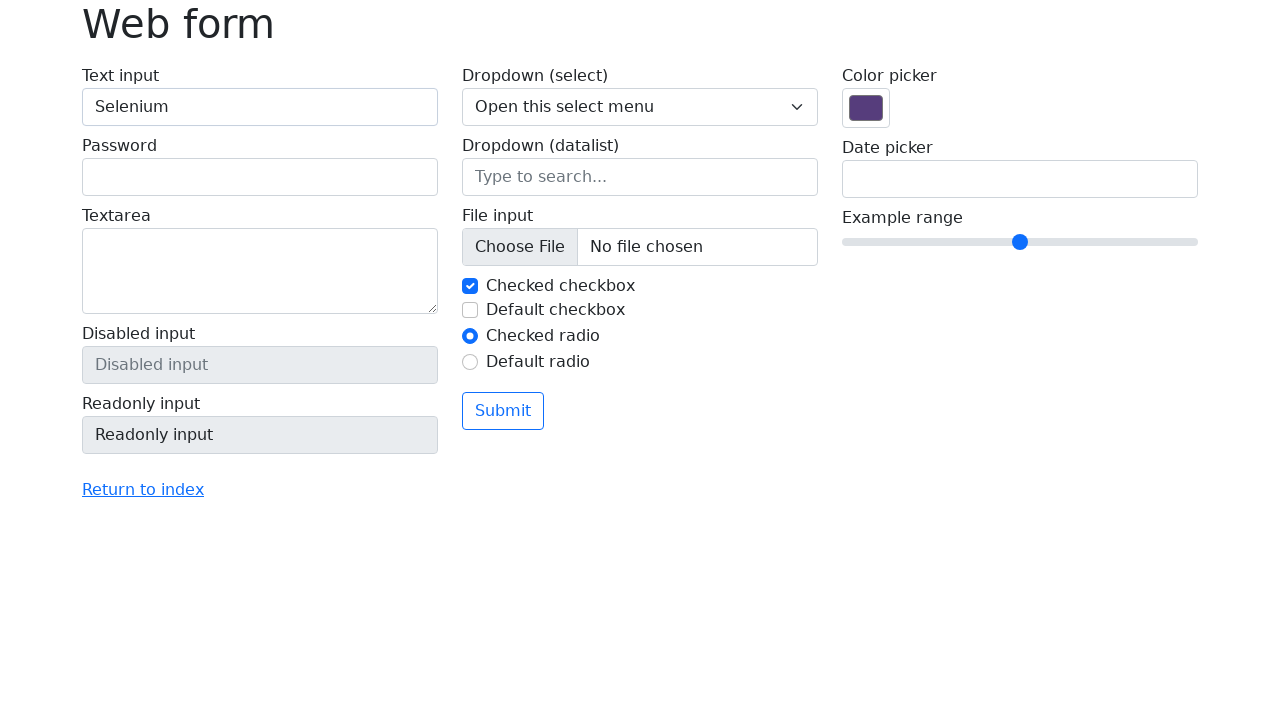

Clicked submit button at (503, 411) on button
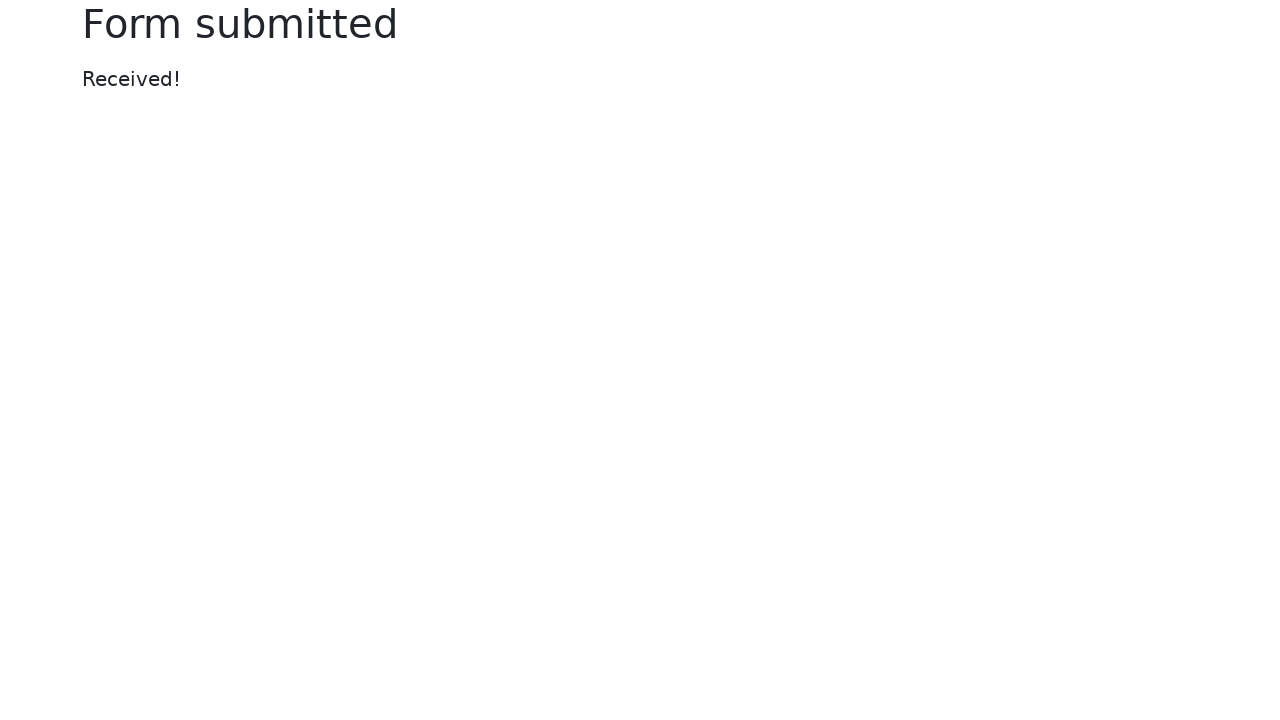

Success message appeared
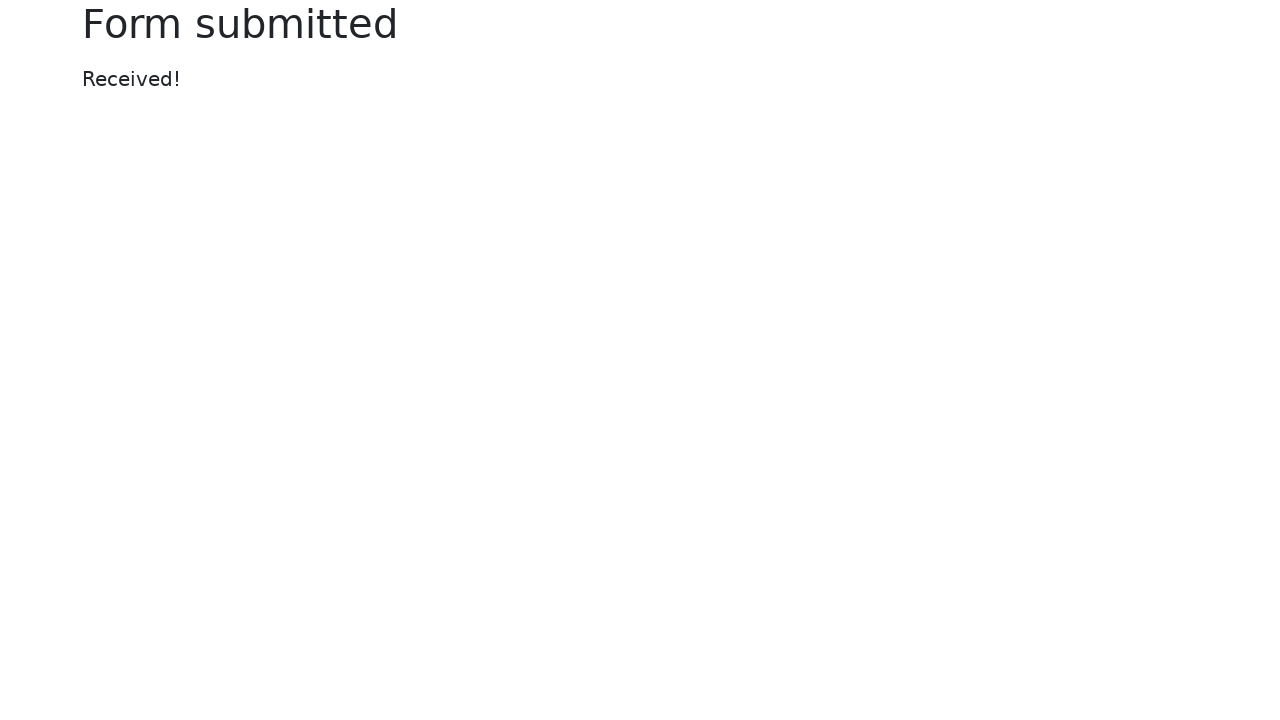

Verified success message displays 'Received!'
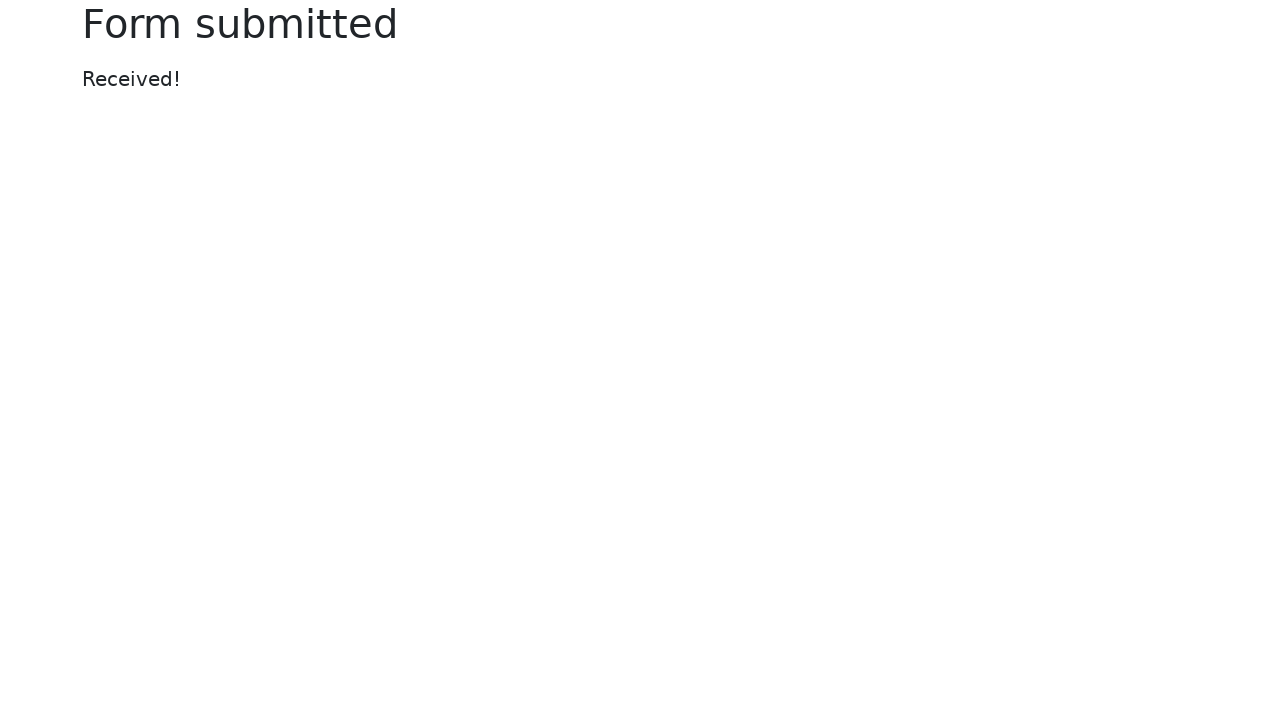

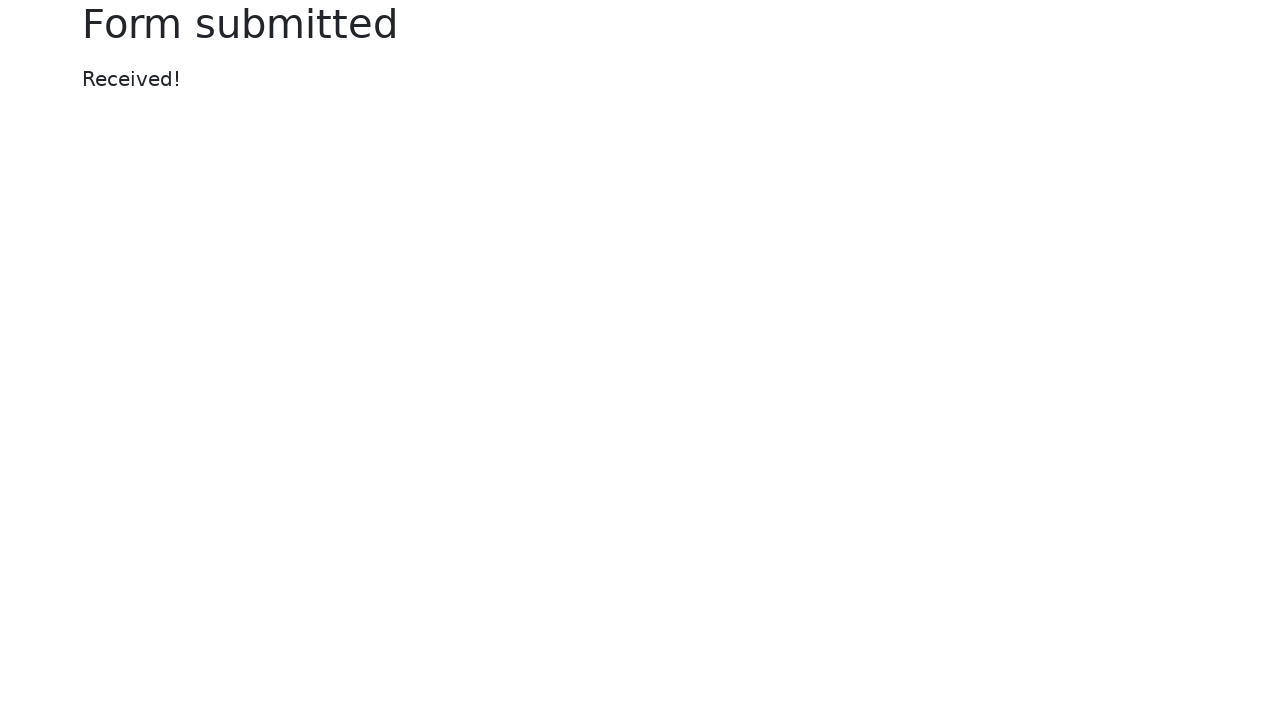